Tests checkbox functionality by verifying default states of two checkboxes, clicking to toggle their states, and confirming the state changes occurred correctly.

Starting URL: http://practice.cydeo.com/checkboxes

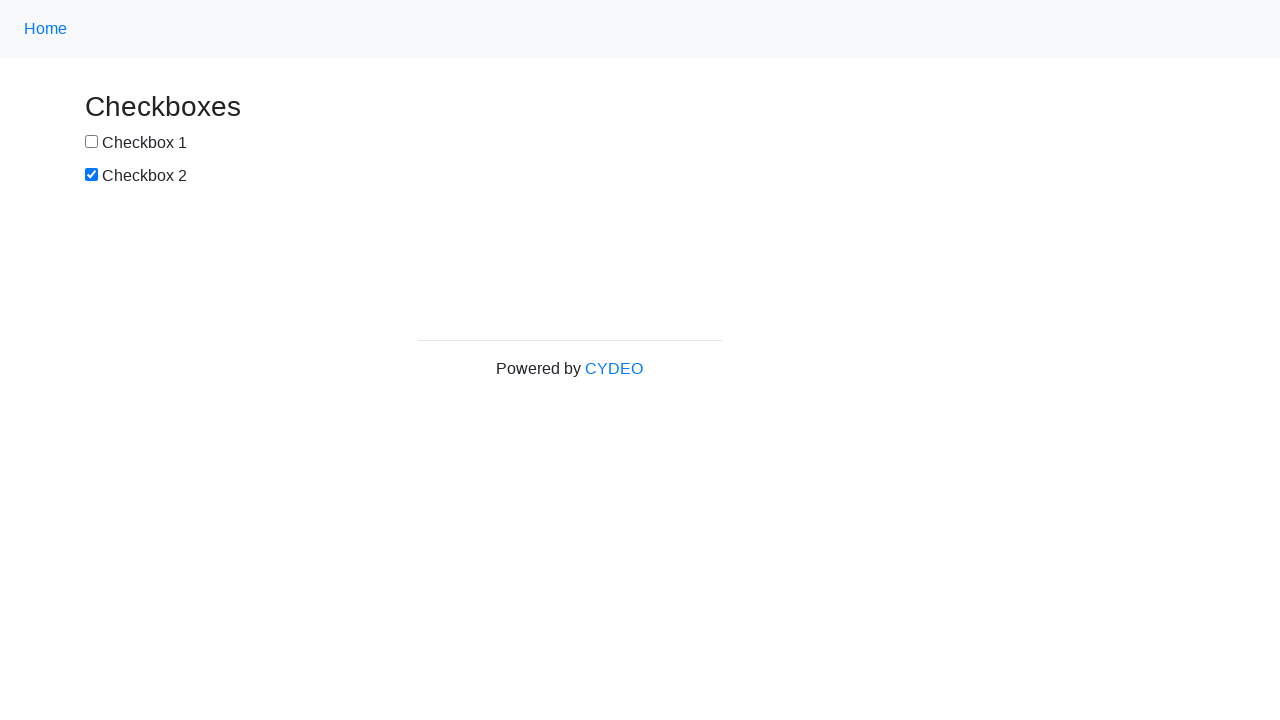

Located checkbox #1
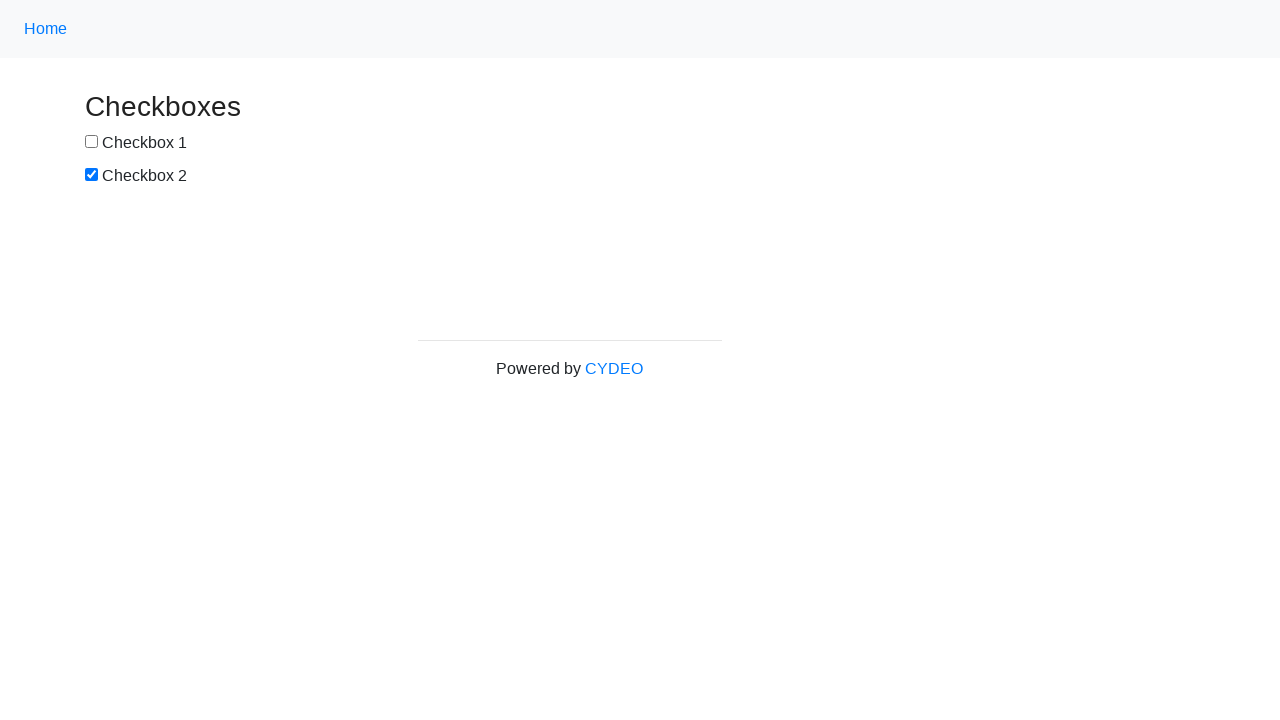

Verified checkbox #1 is NOT selected by default
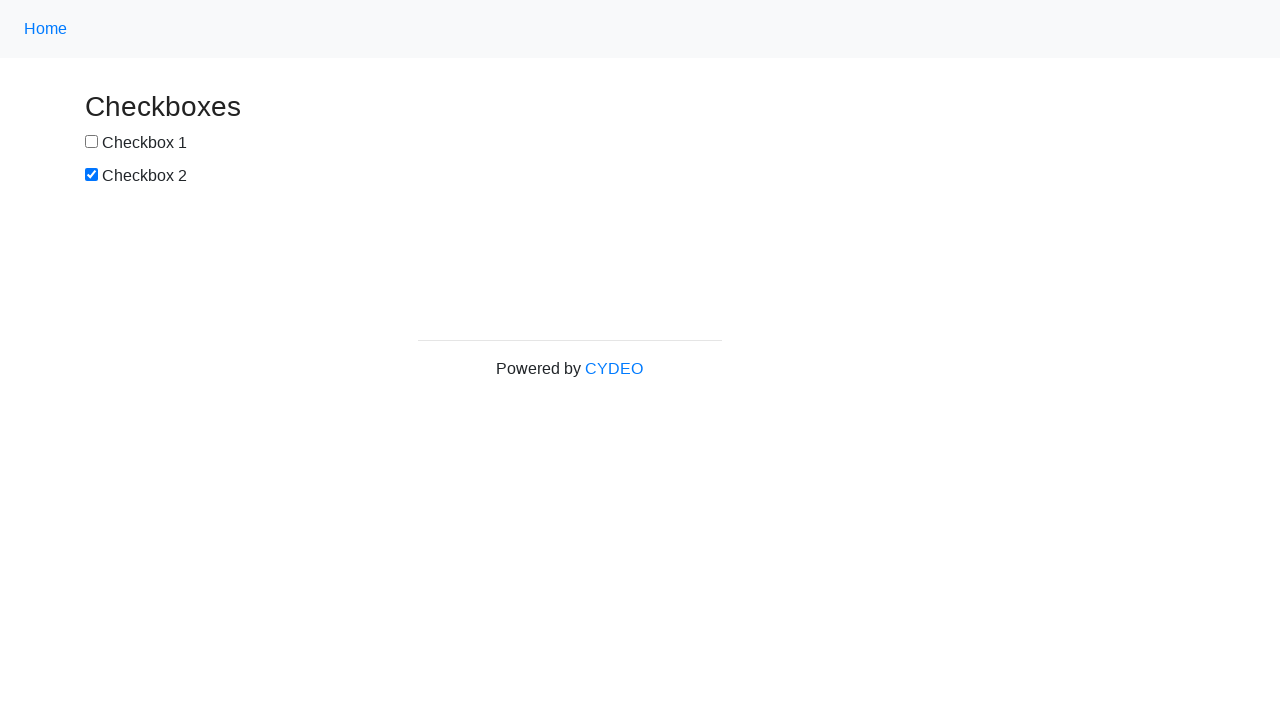

Located checkbox #2
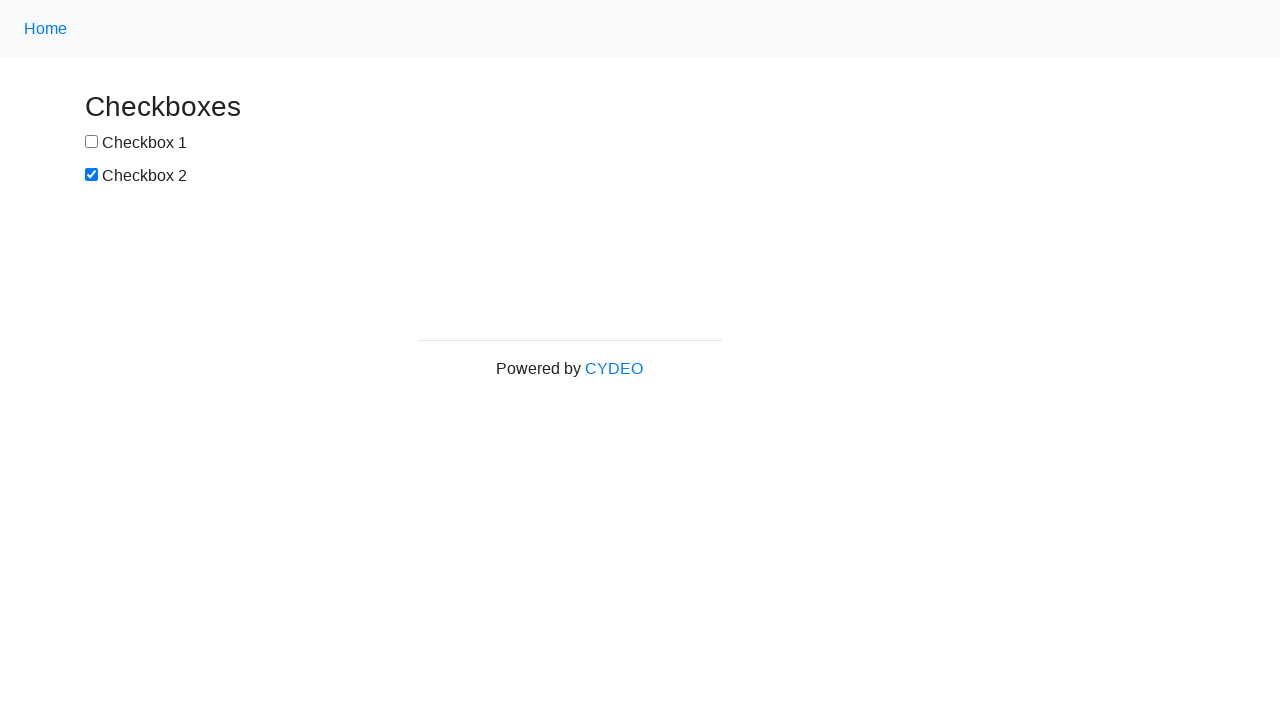

Verified checkbox #2 IS selected by default
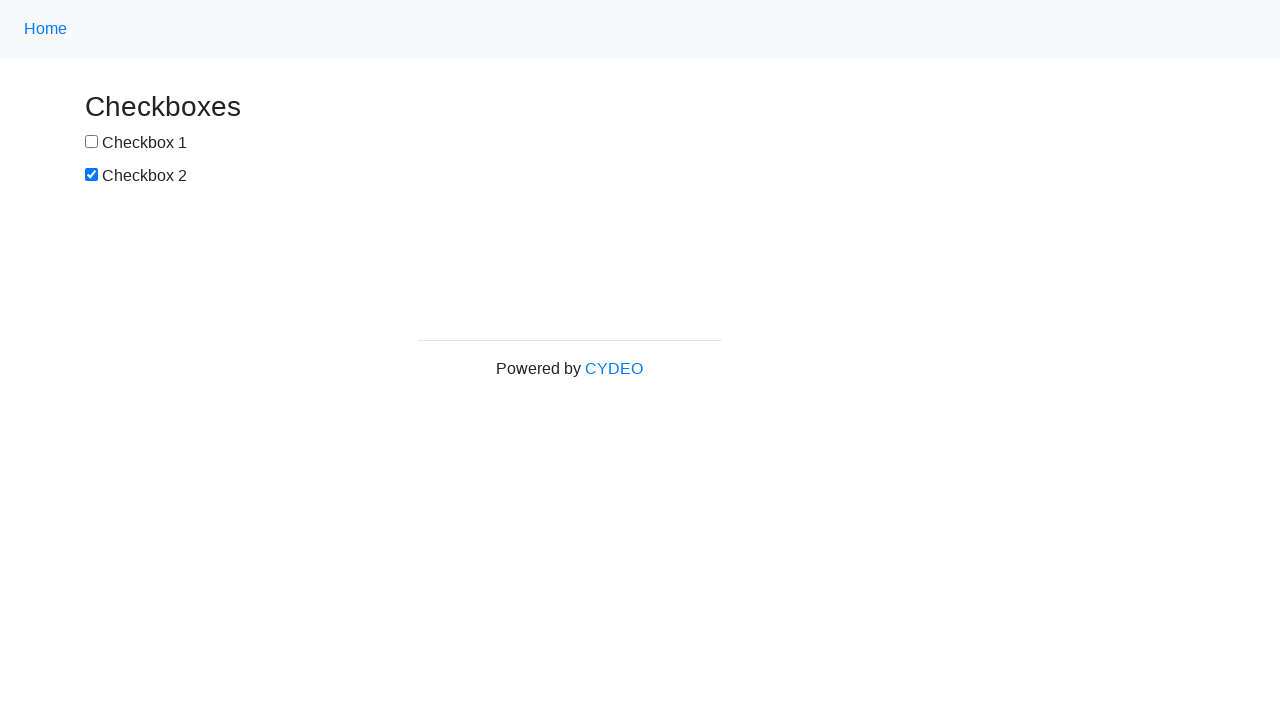

Clicked checkbox #1 to select it at (92, 142) on input[name='checkbox1']
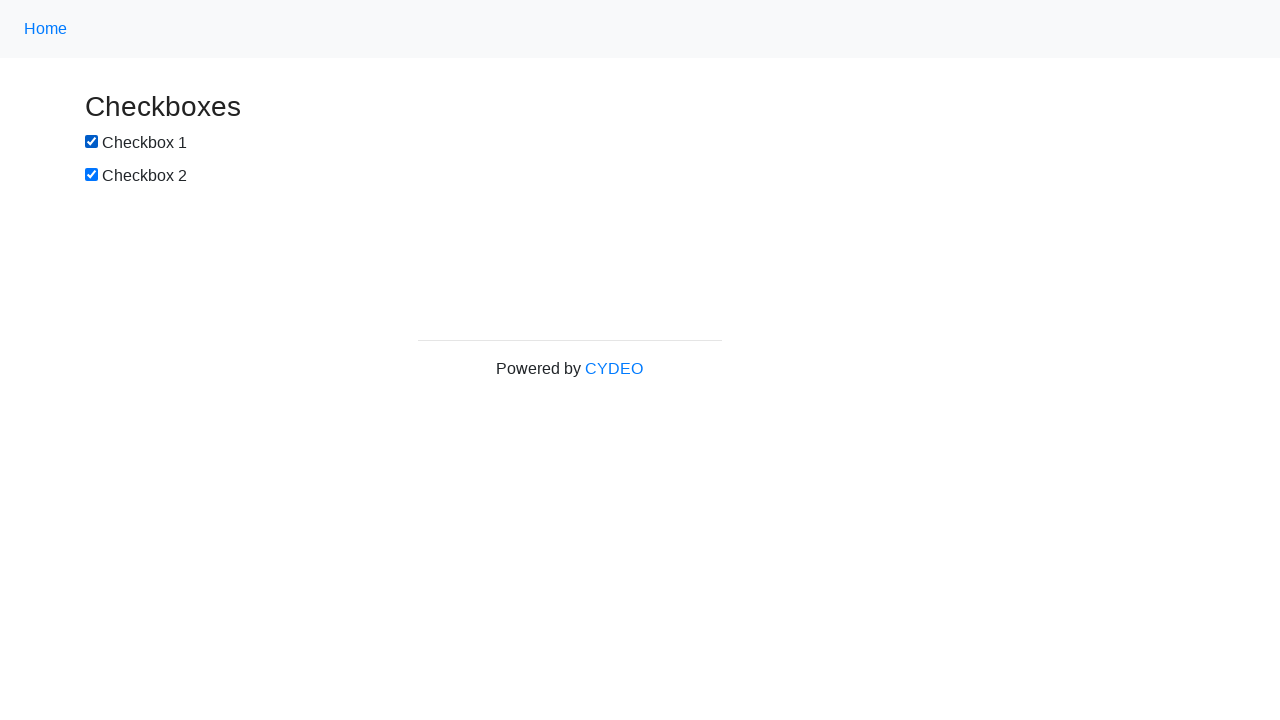

Clicked checkbox #2 to deselect it at (92, 175) on input[name='checkbox2']
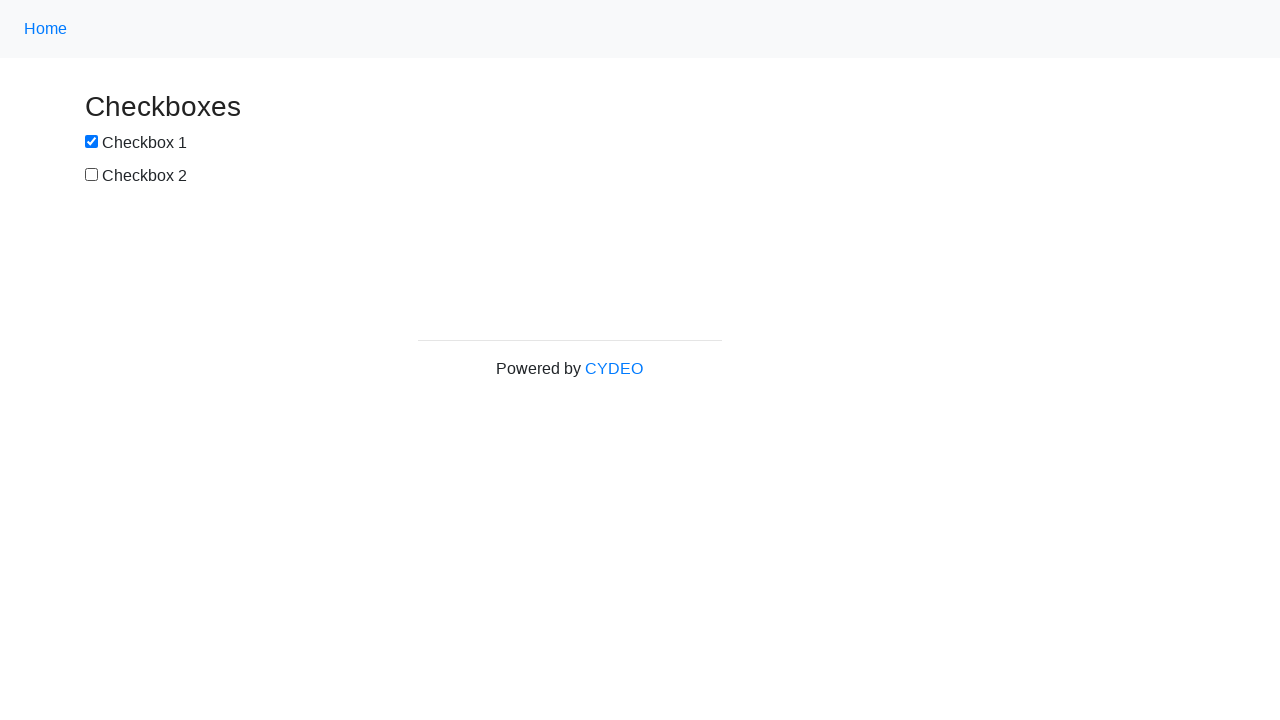

Verified checkbox #1 is now SELECTED
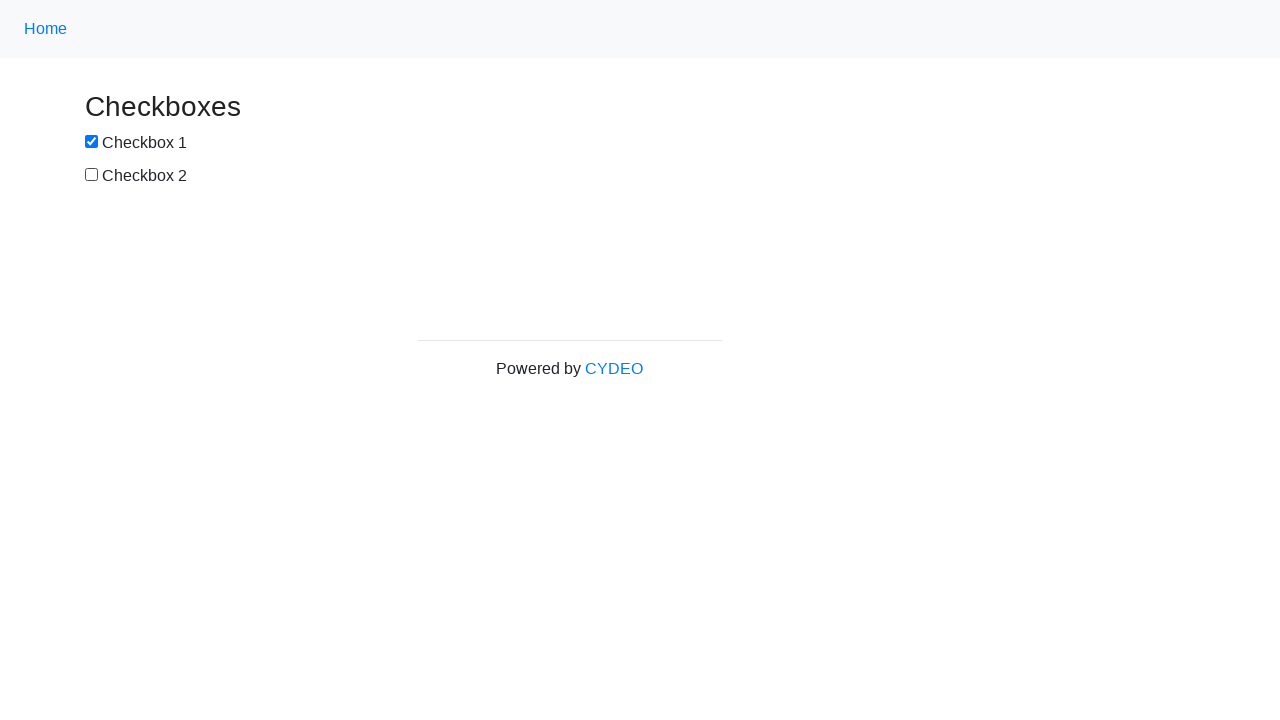

Verified checkbox #2 is now NOT selected
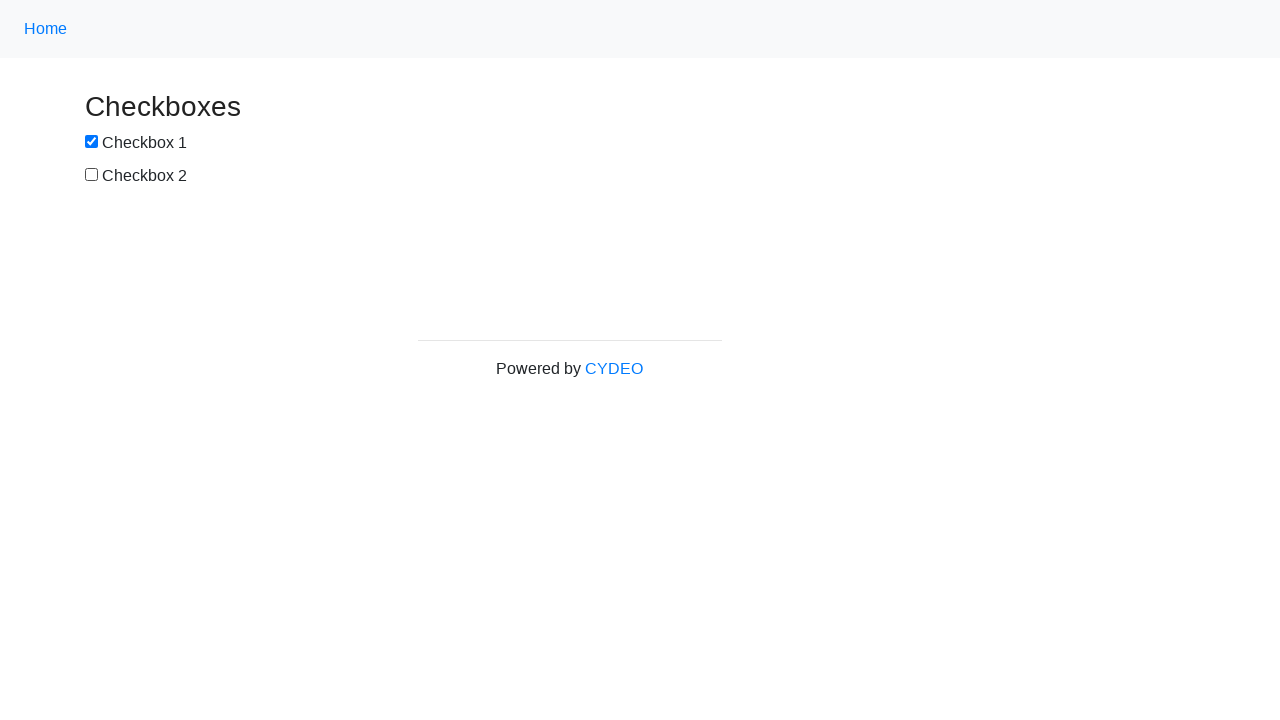

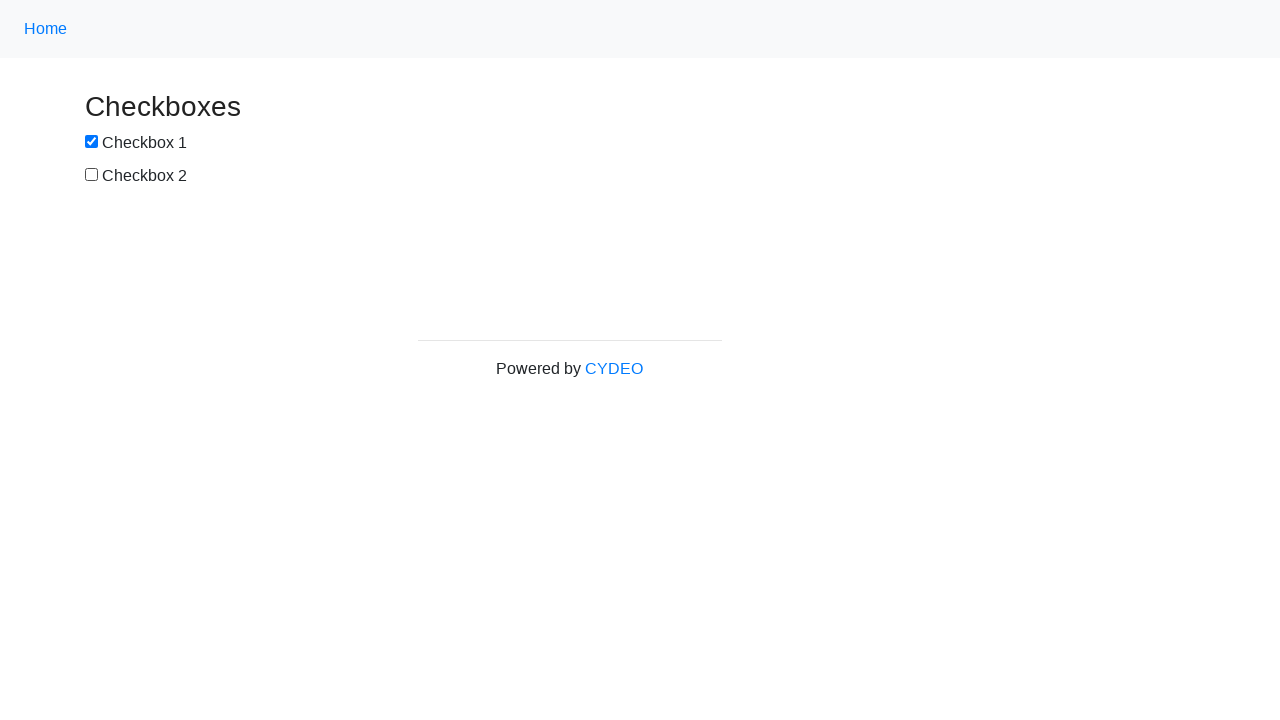